Tests registration form validation when confirmation password doesn't match the original password

Starting URL: https://alada.vn/tai-khoan/dang-ky.html

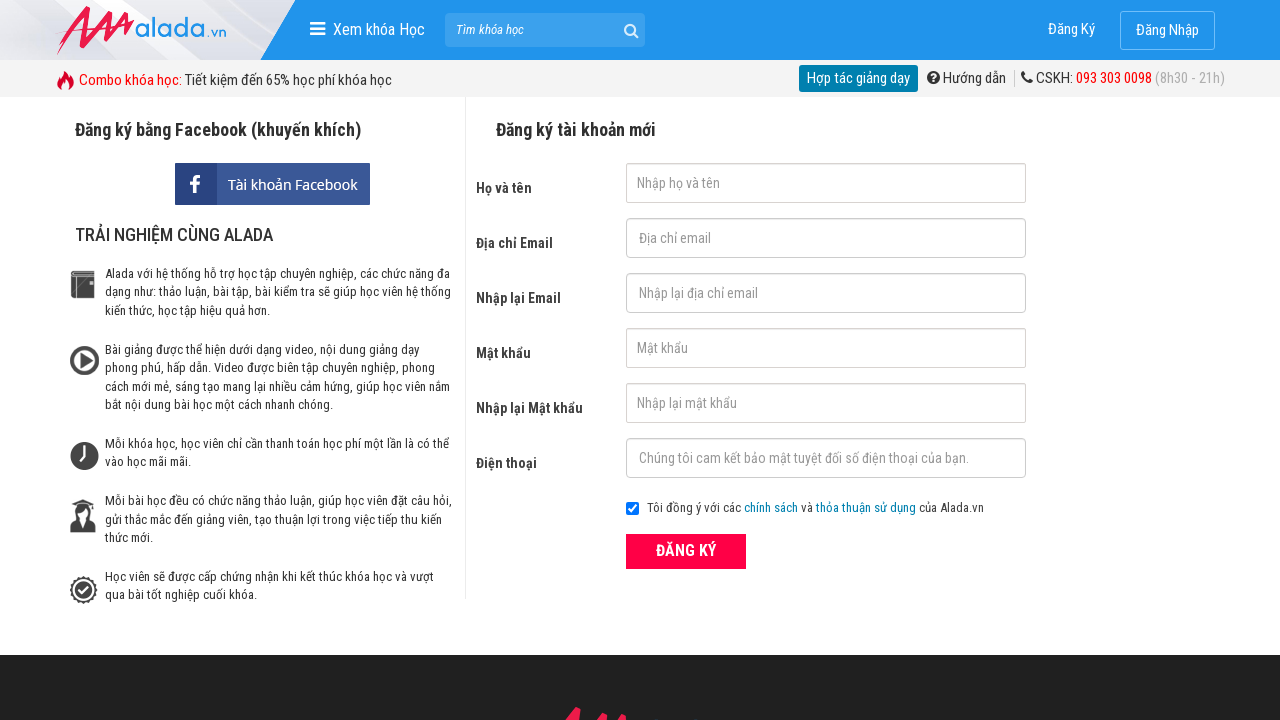

Filled first name field with 'Trang Le' on #txtFirstname
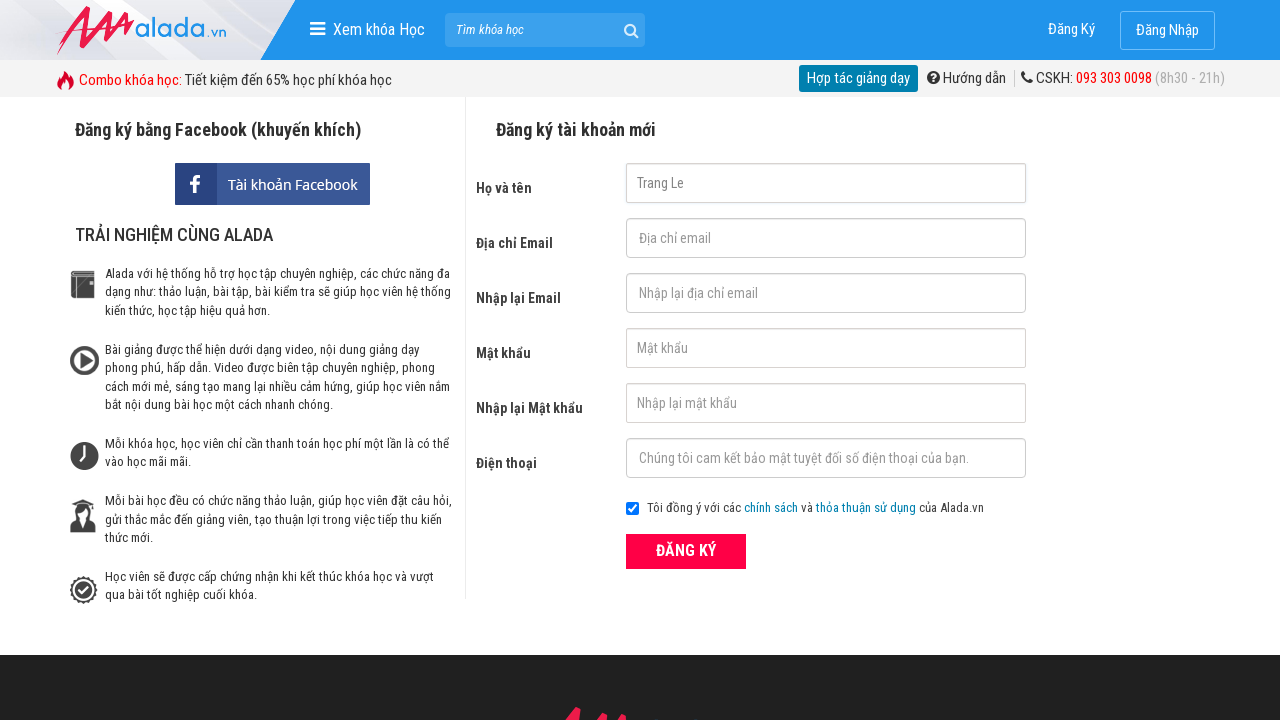

Filled email field with 'trangle@gmail.com' on #txtEmail
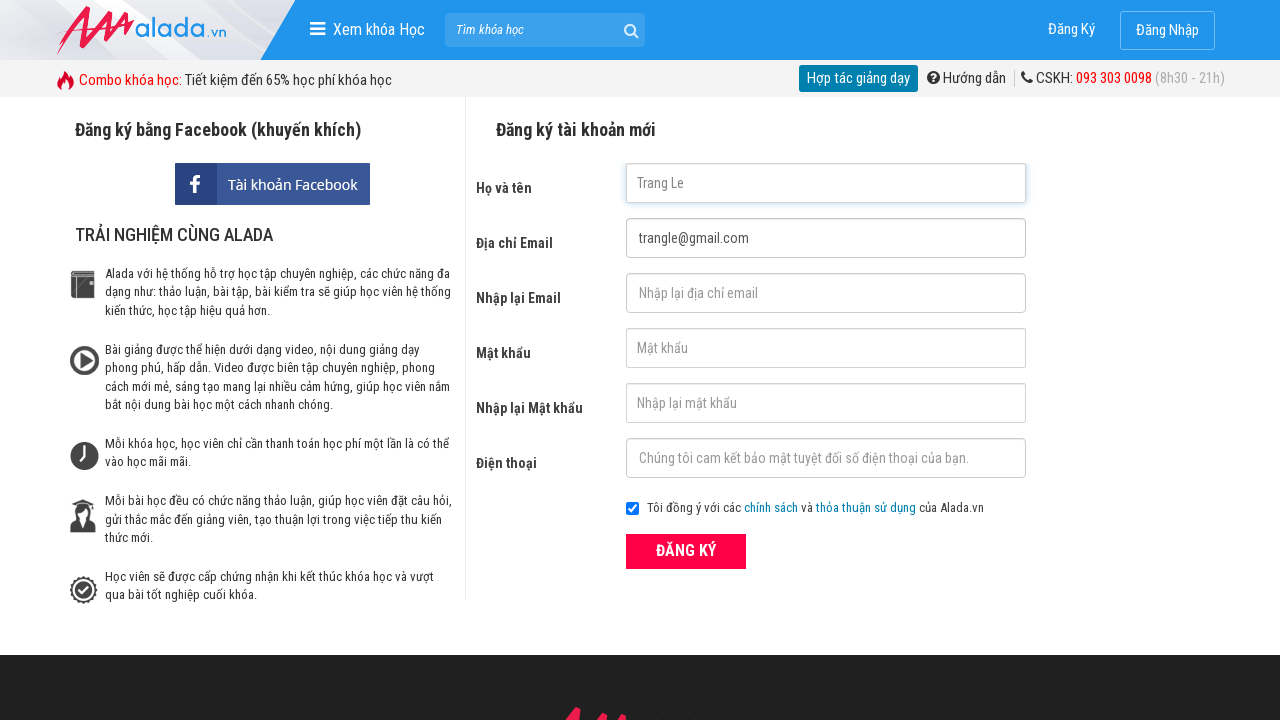

Filled confirm email field with 'trangle@gmail.com' on #txtCEmail
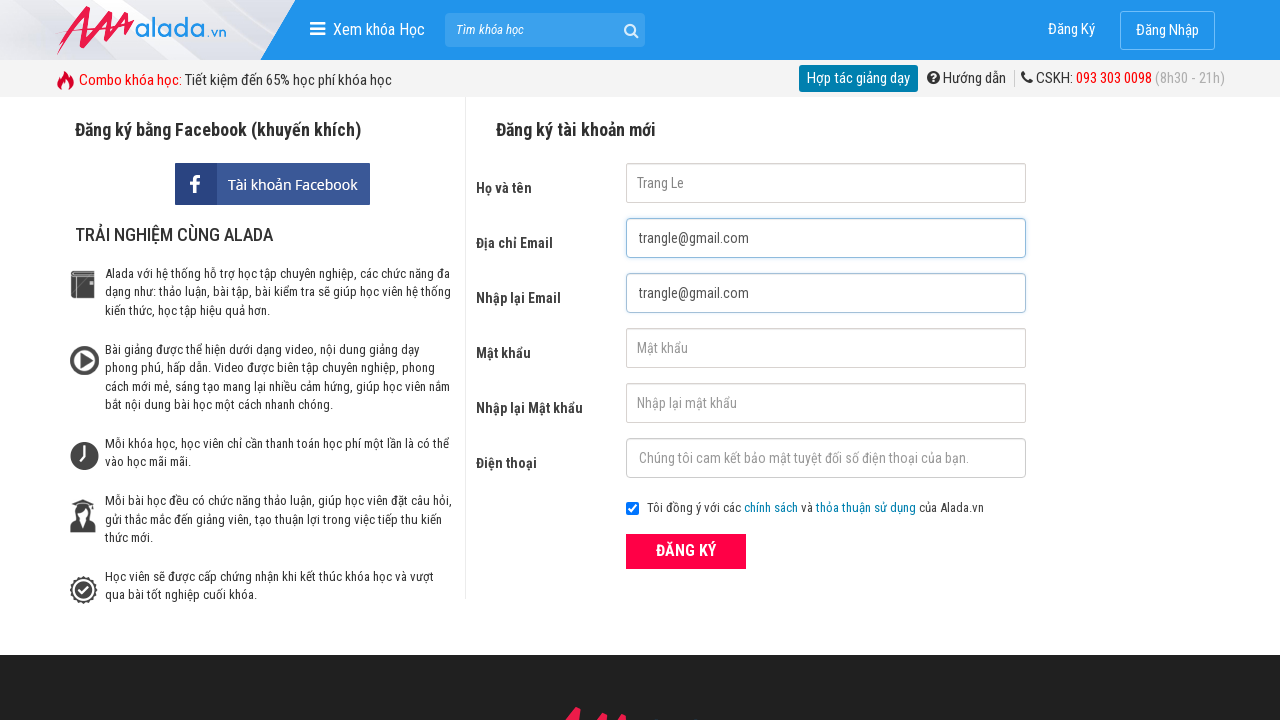

Filled password field with '123456' on #txtPassword
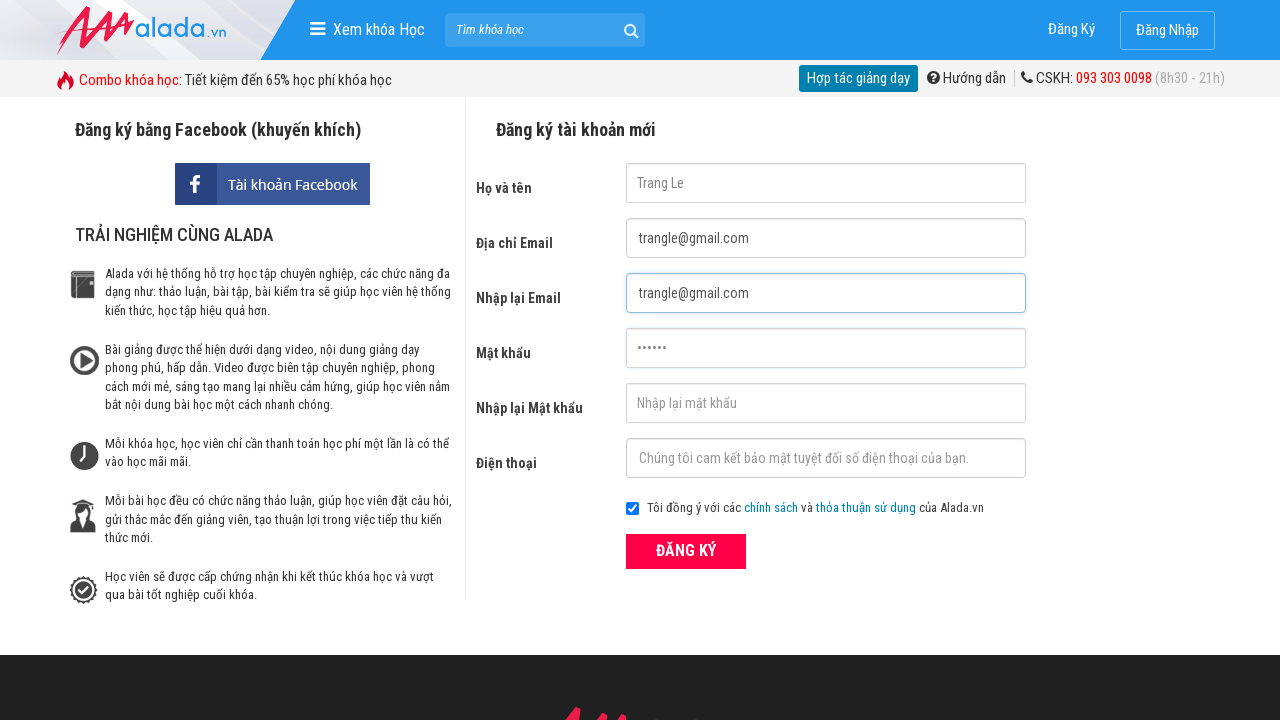

Filled confirm password field with mismatched password '12345678' on #txtCPassword
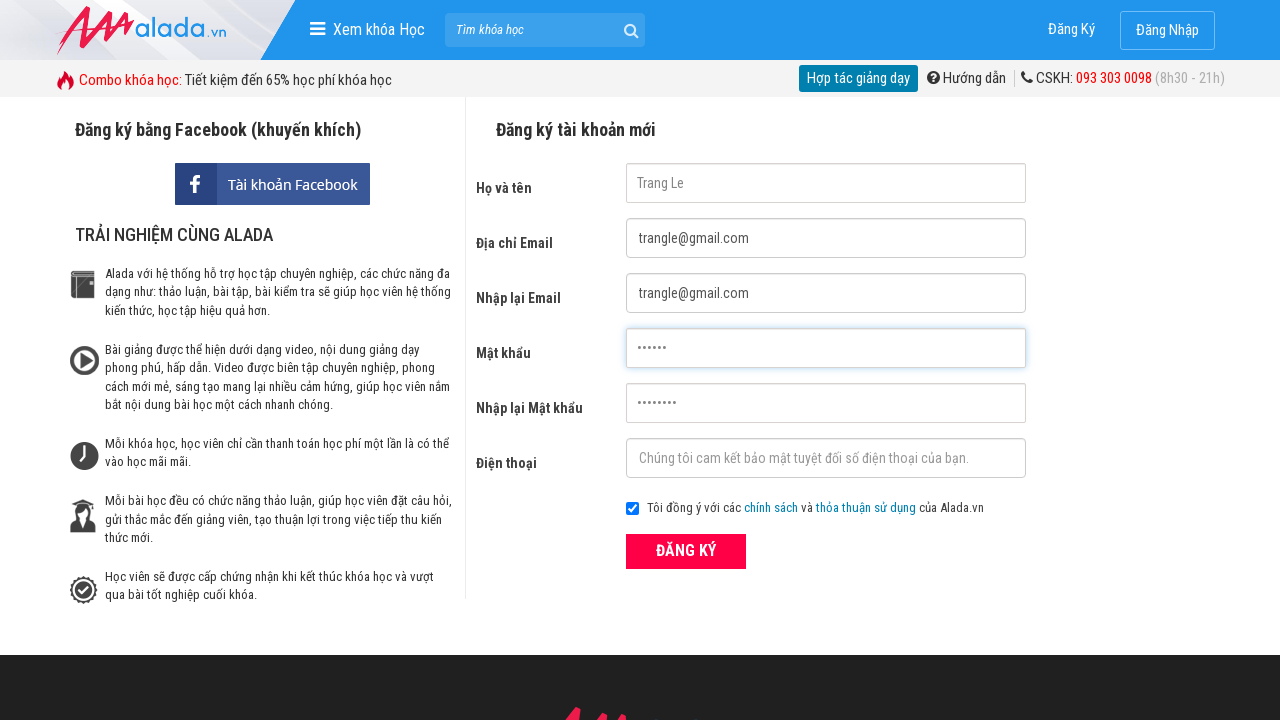

Filled phone field with '0932073845' on #txtPhone
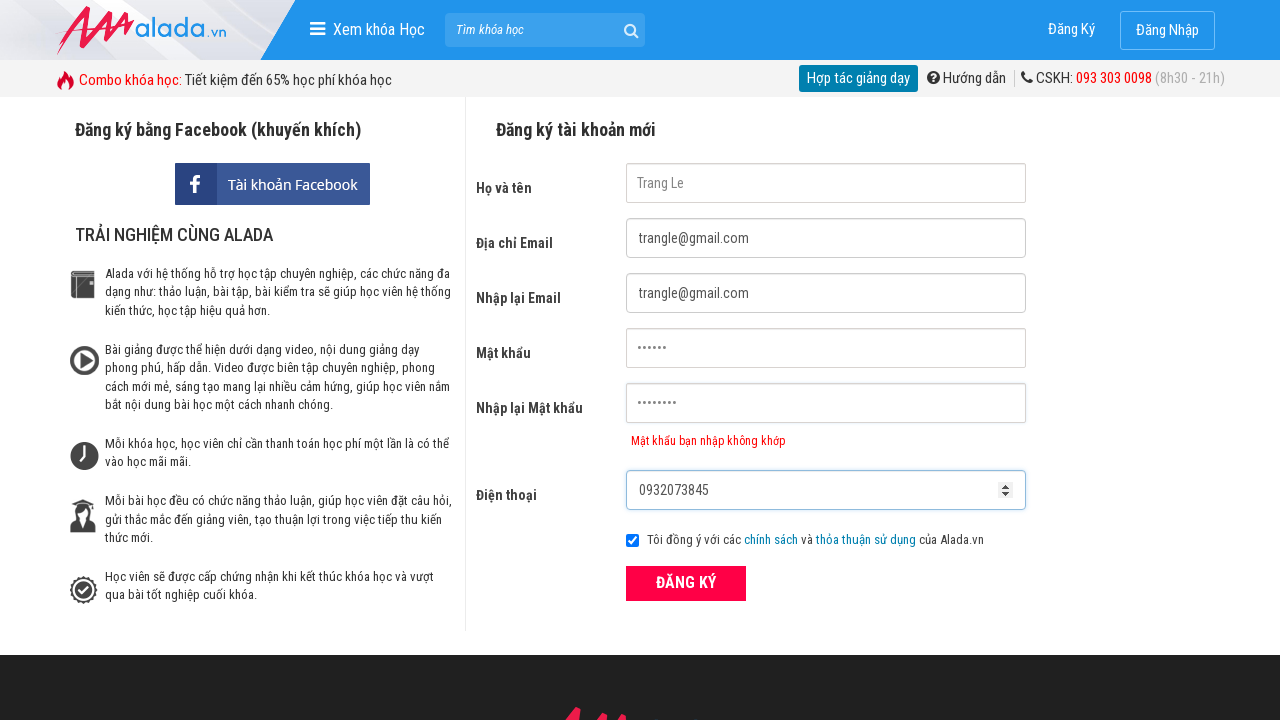

Clicked register button to submit form at (686, 583) on button[type='submit']
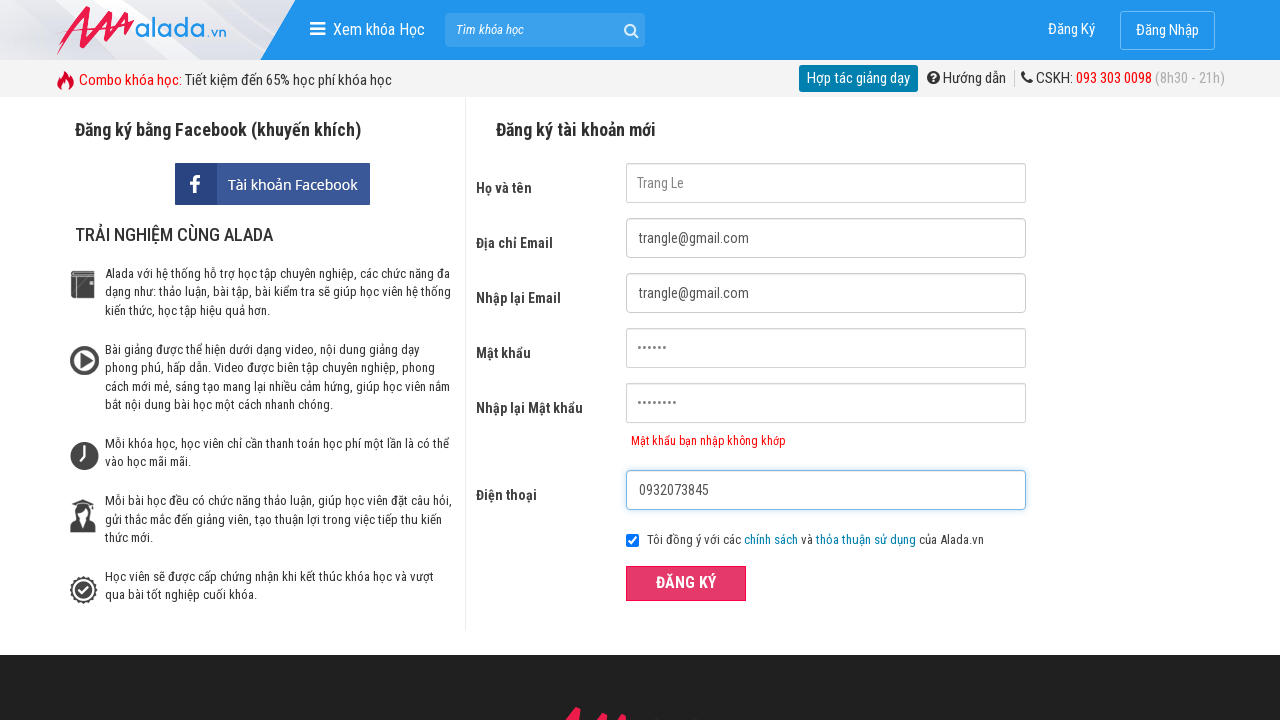

Confirm password error message appeared
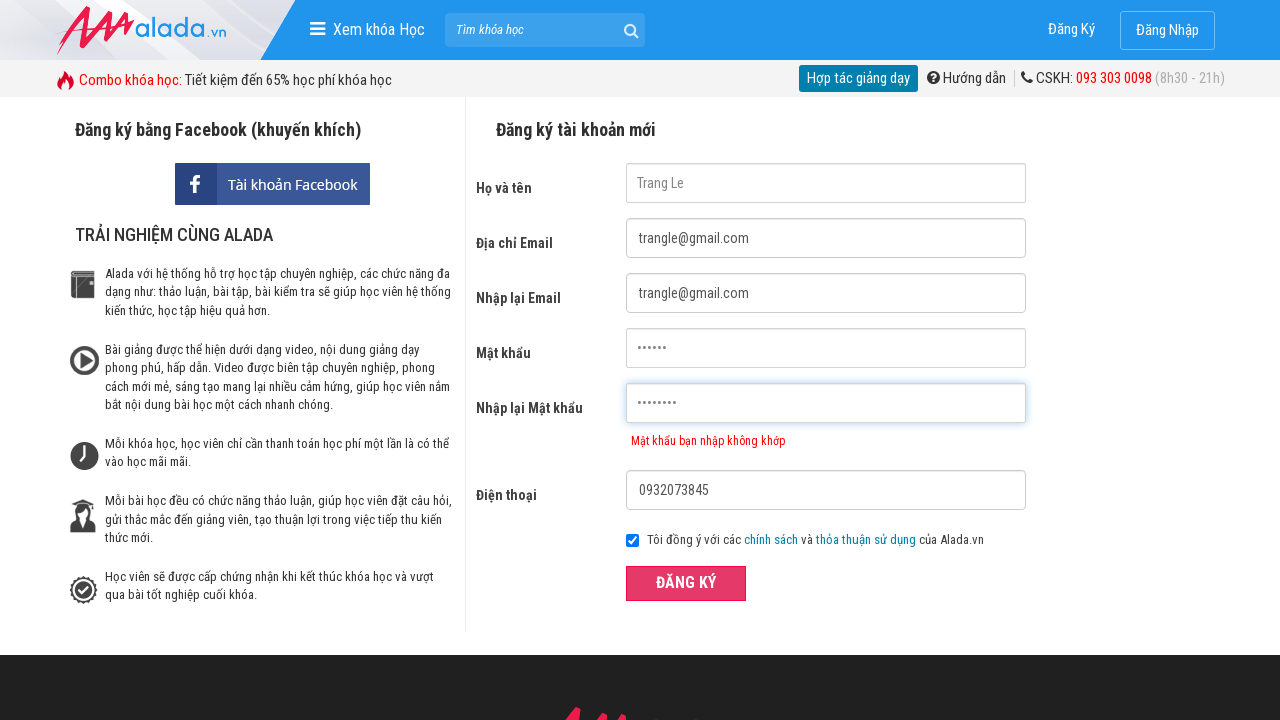

Verified error message matches expected text 'Mật khẩu bạn nhập không khớp'
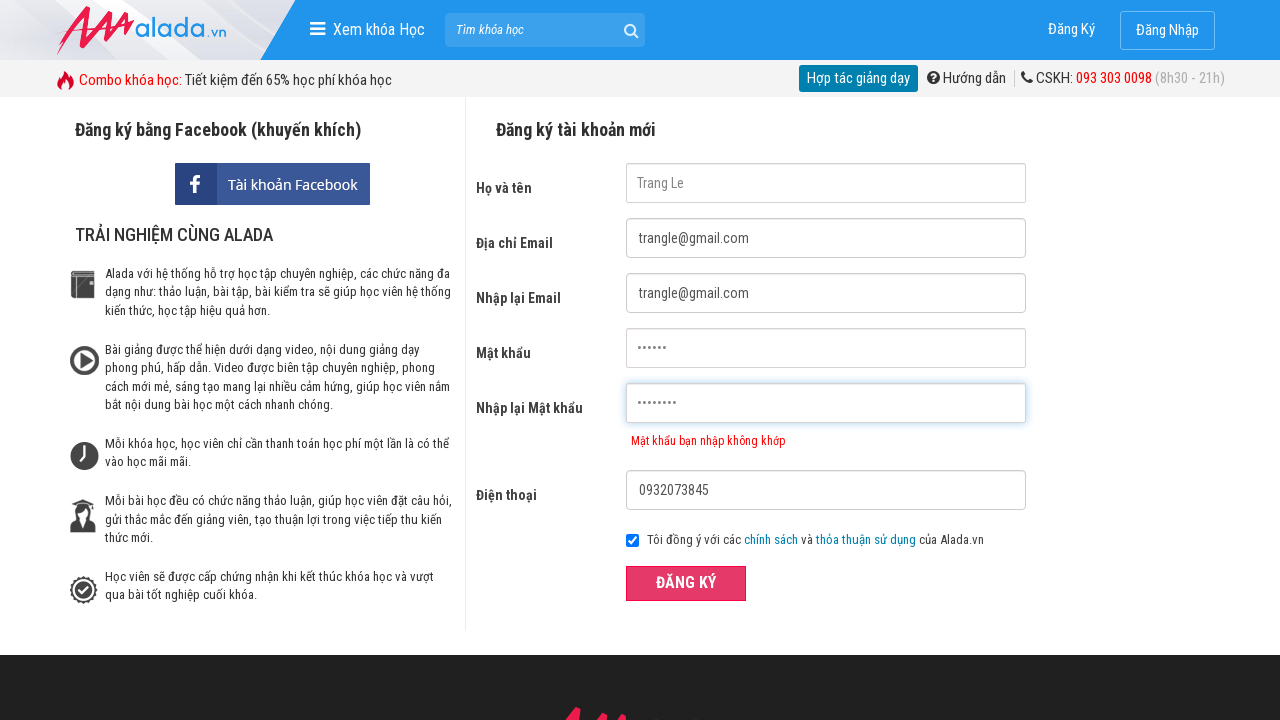

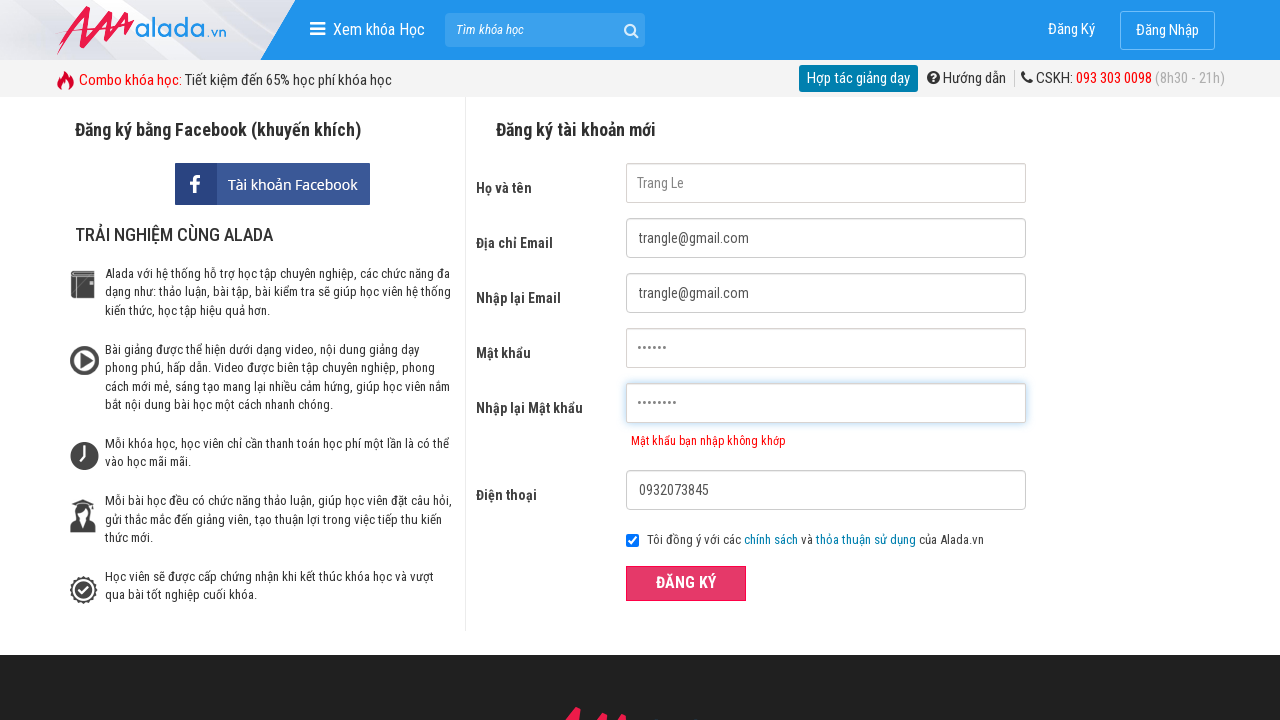